Tests HTML5 form validation by progressively filling form fields and verifying validation messages for name, password, email, and select fields

Starting URL: https://automationfc.github.io/html5/index.html

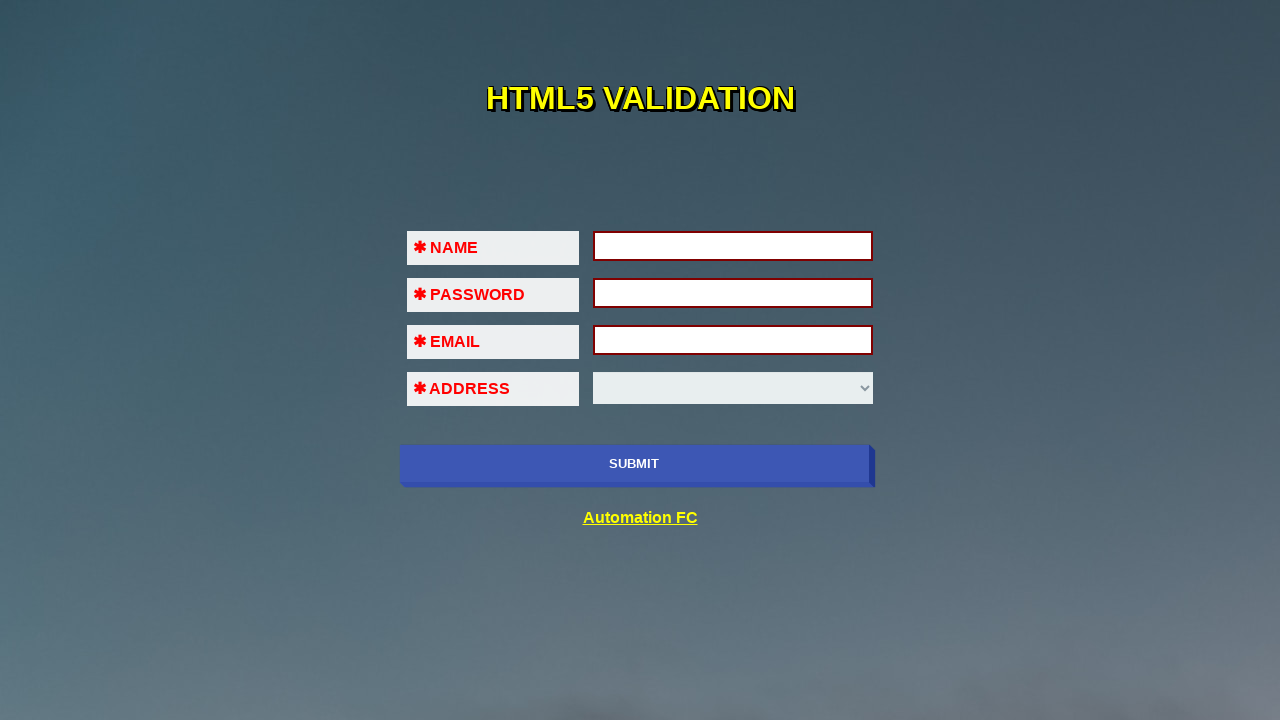

Clicked submit button to check name field validation at (634, 464) on xpath=//input[@name='submit-btn']
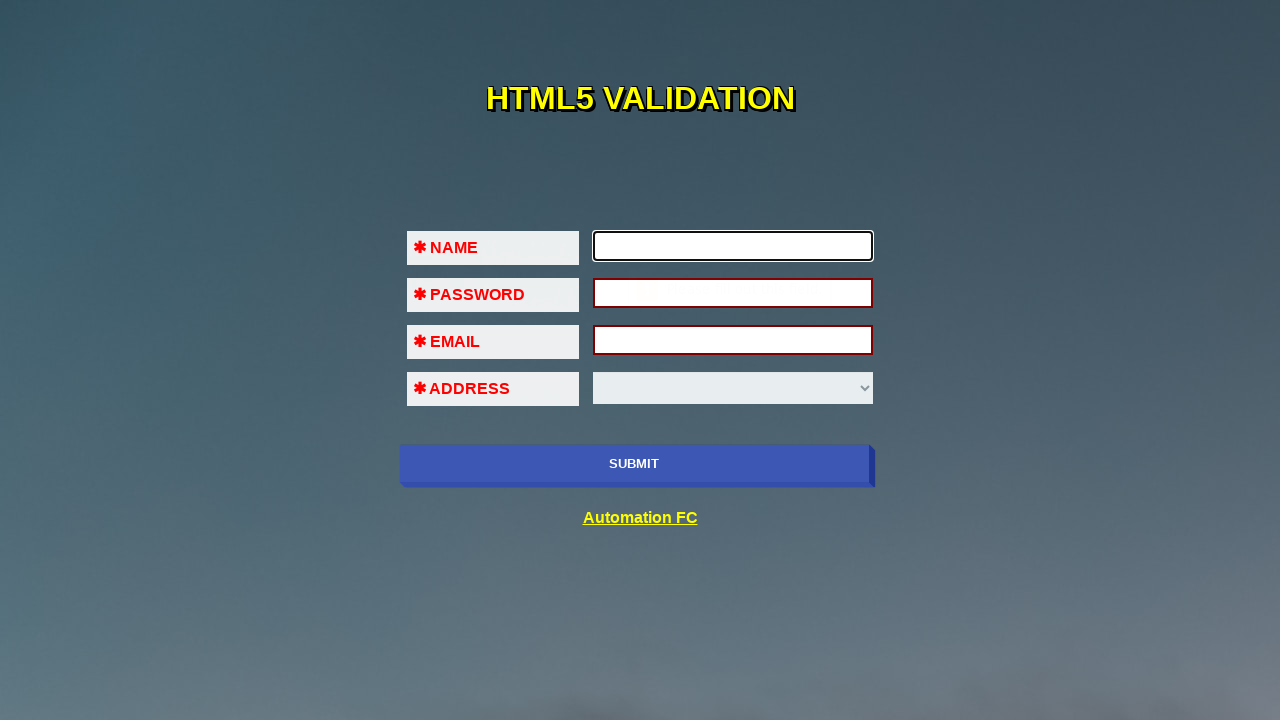

Filled name field with 'MinhTN' on //input[@type='name']
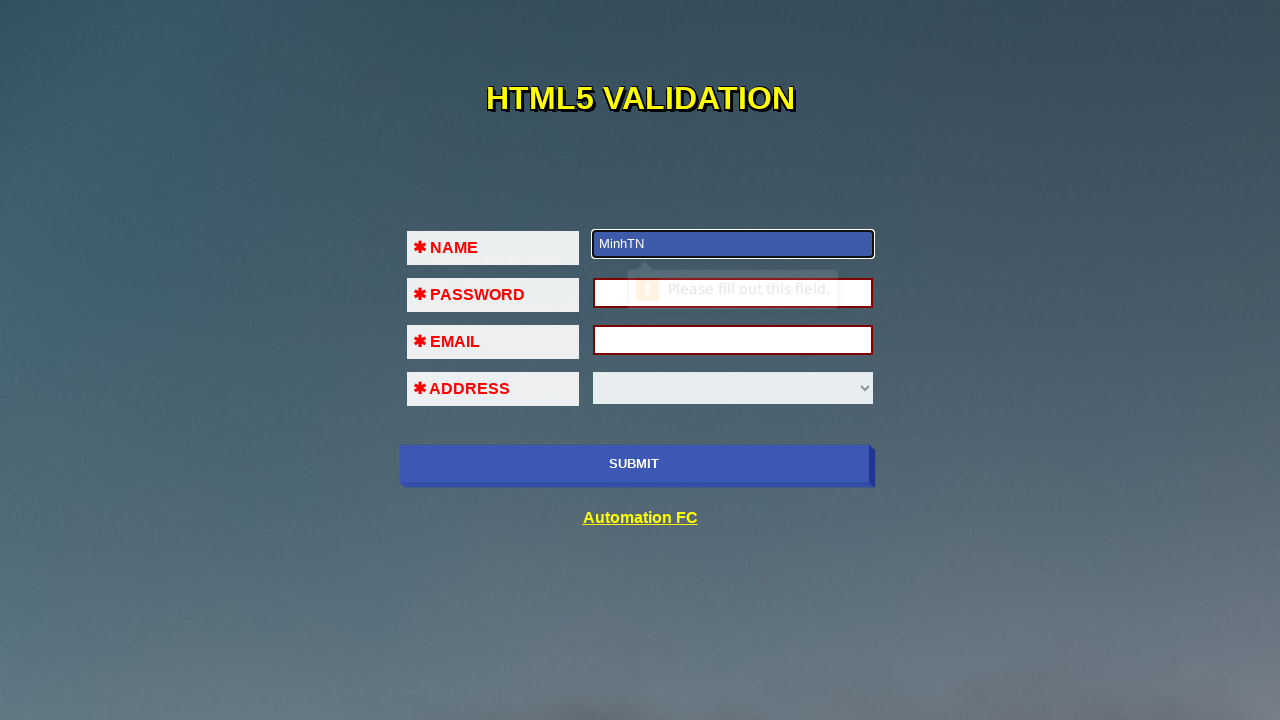

Clicked submit button to check password field validation at (634, 464) on xpath=//input[@name='submit-btn']
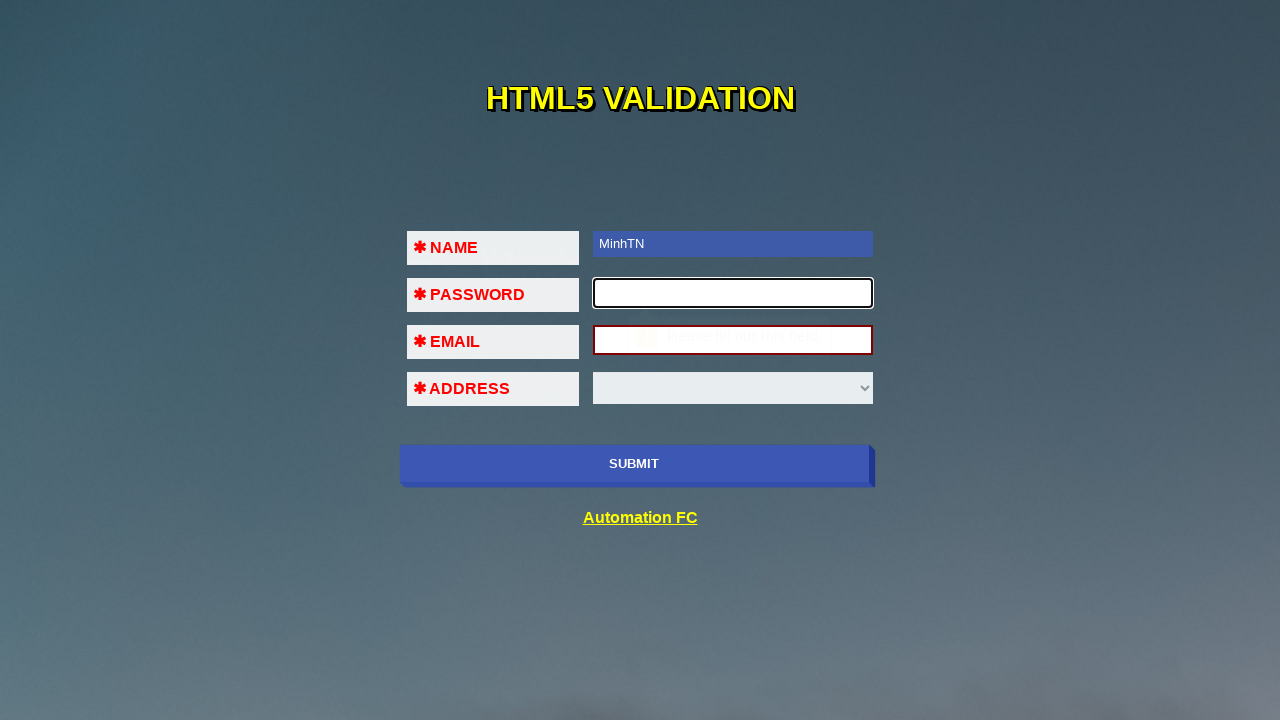

Filled password field with '123456' on //input[@type='password']
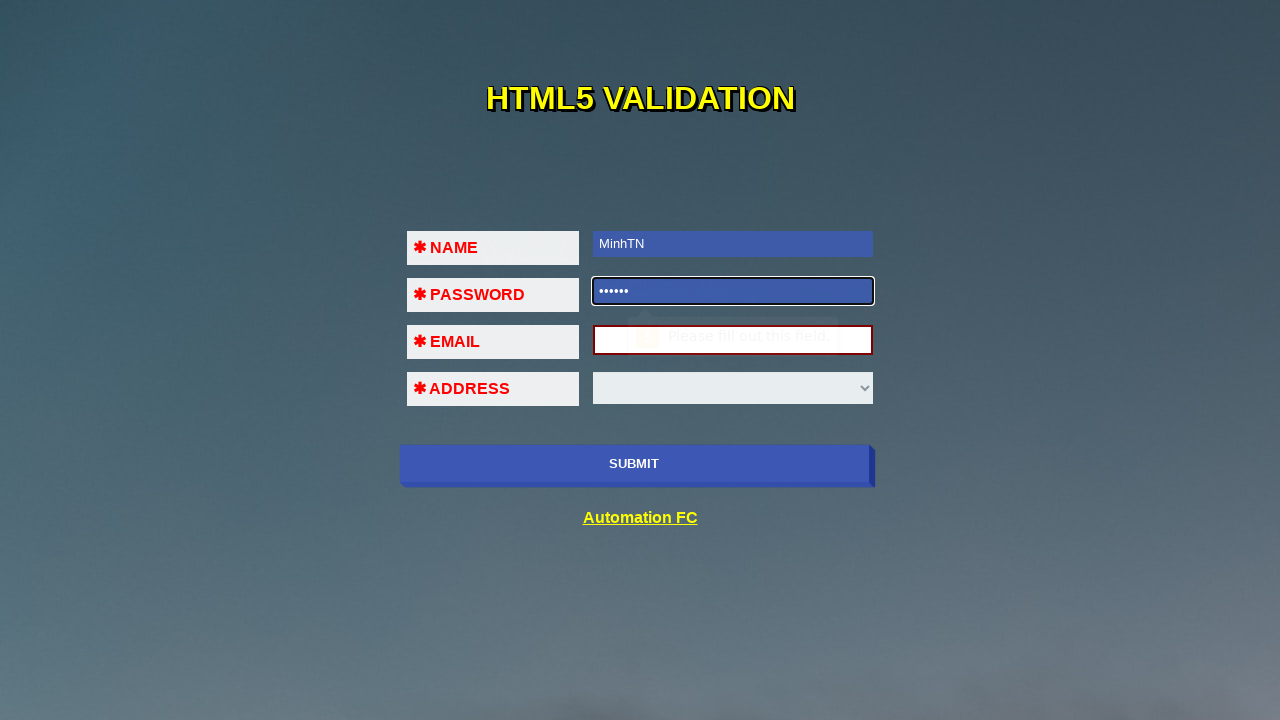

Clicked submit button to check email field validation at (634, 464) on xpath=//input[@name='submit-btn']
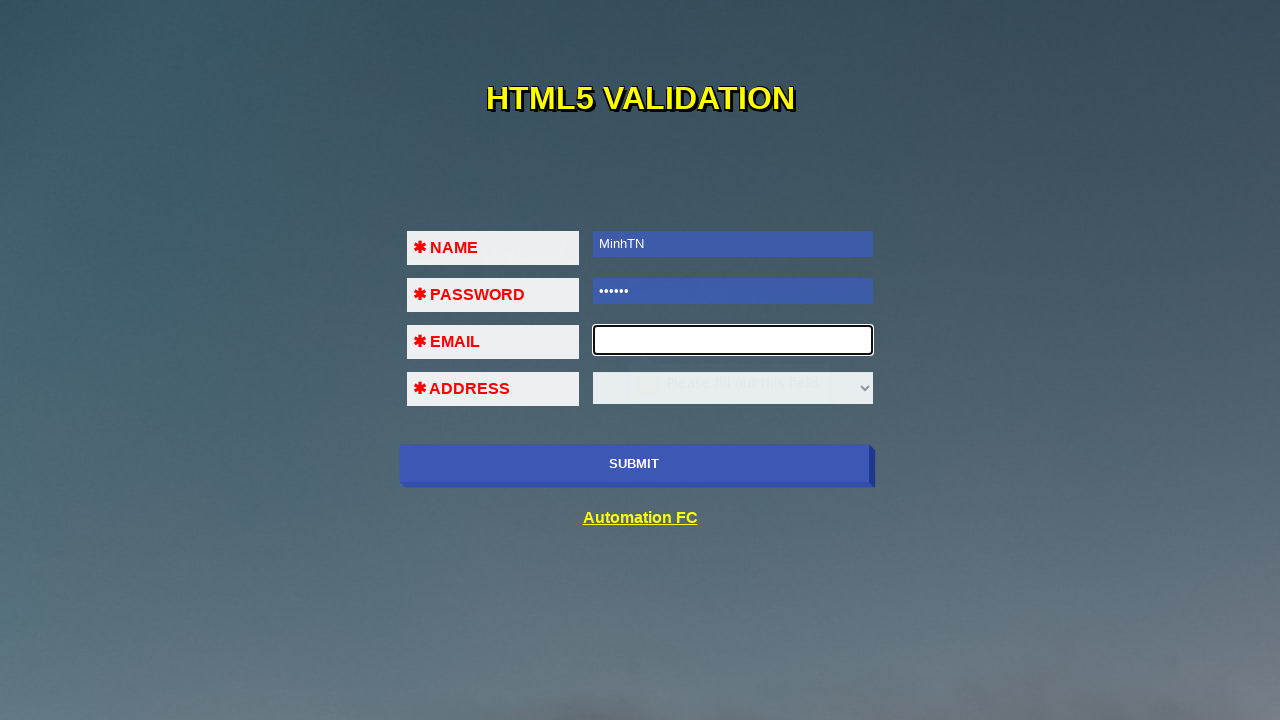

Filled email field with invalid format '2134sA2.abc' (no @) on //input[@type='email']
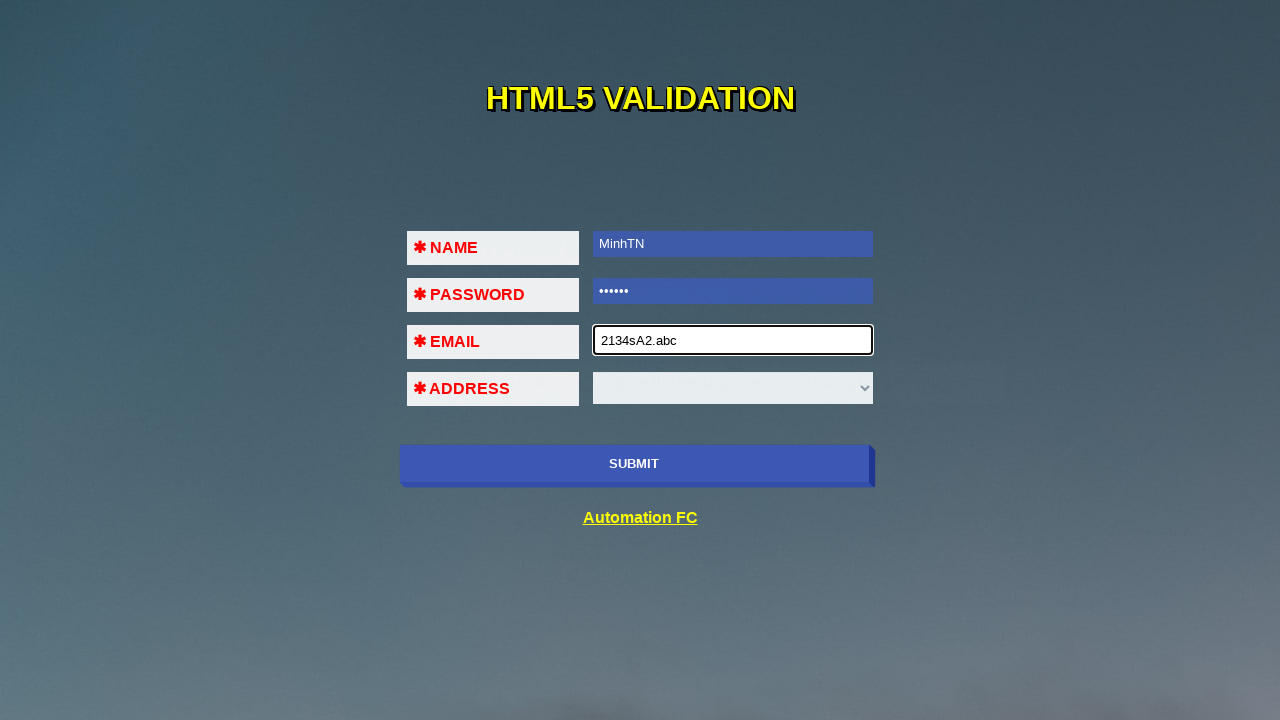

Clicked submit button to verify invalid email validation message at (634, 464) on xpath=//input[@name='submit-btn']
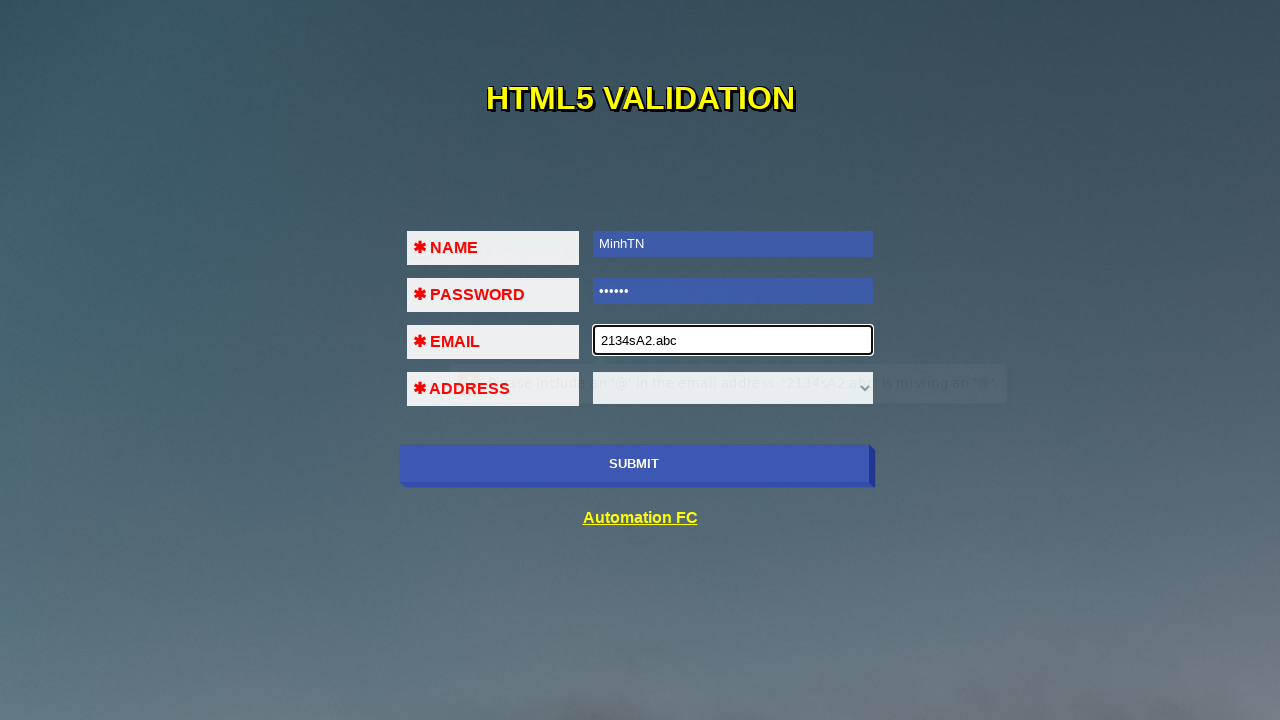

Cleared email field on //input[@type='email']
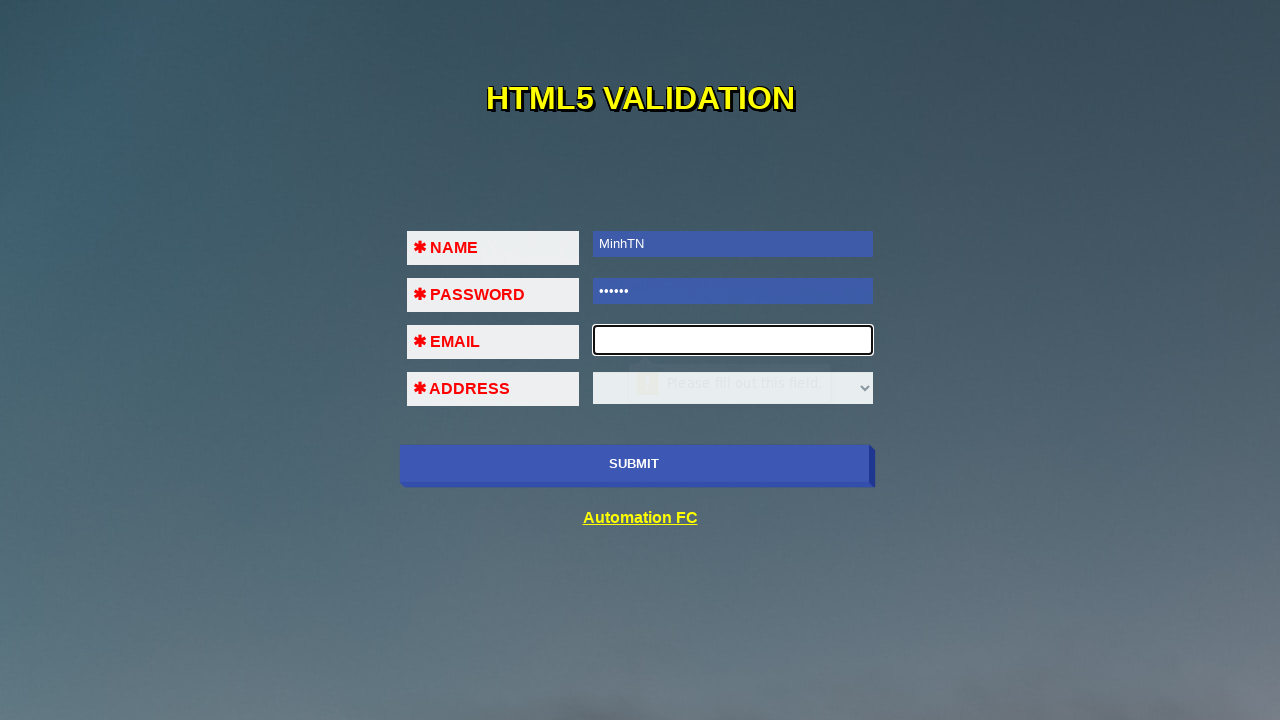

Filled email field with invalid format '2134@abc' (no domain extension) on //input[@type='email']
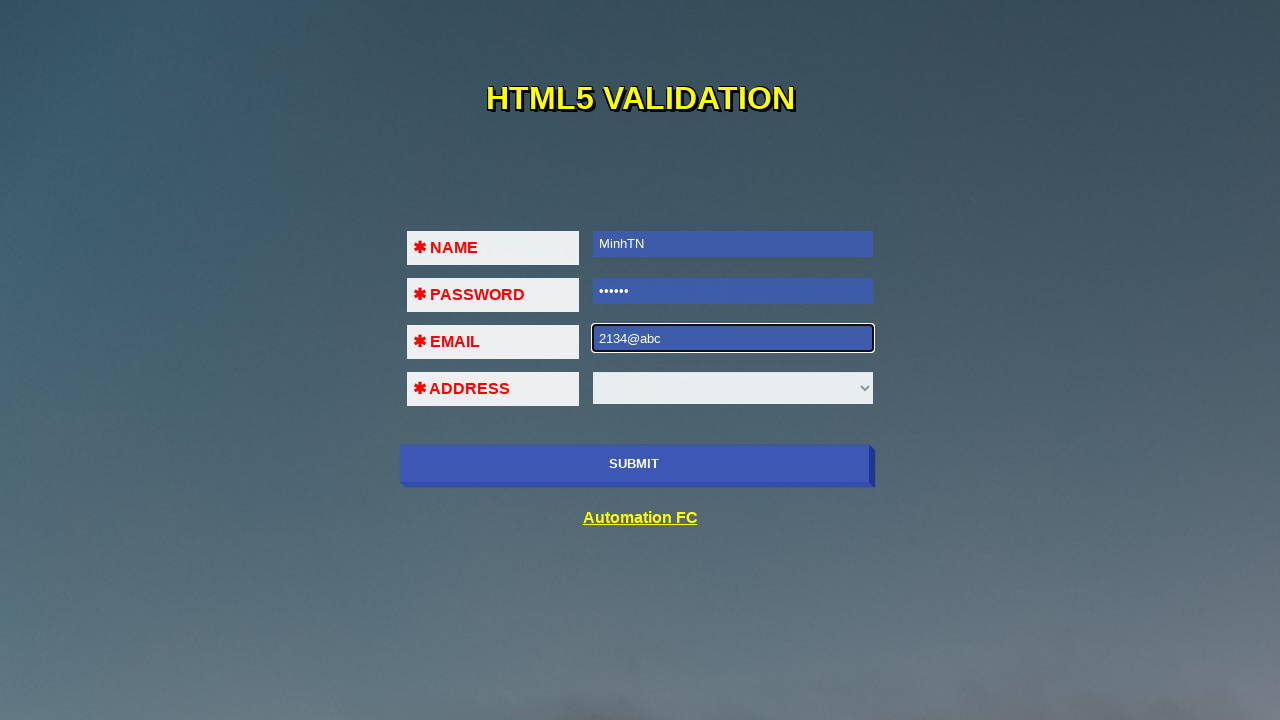

Clicked submit button to verify invalid email validation message at (634, 464) on xpath=//input[@name='submit-btn']
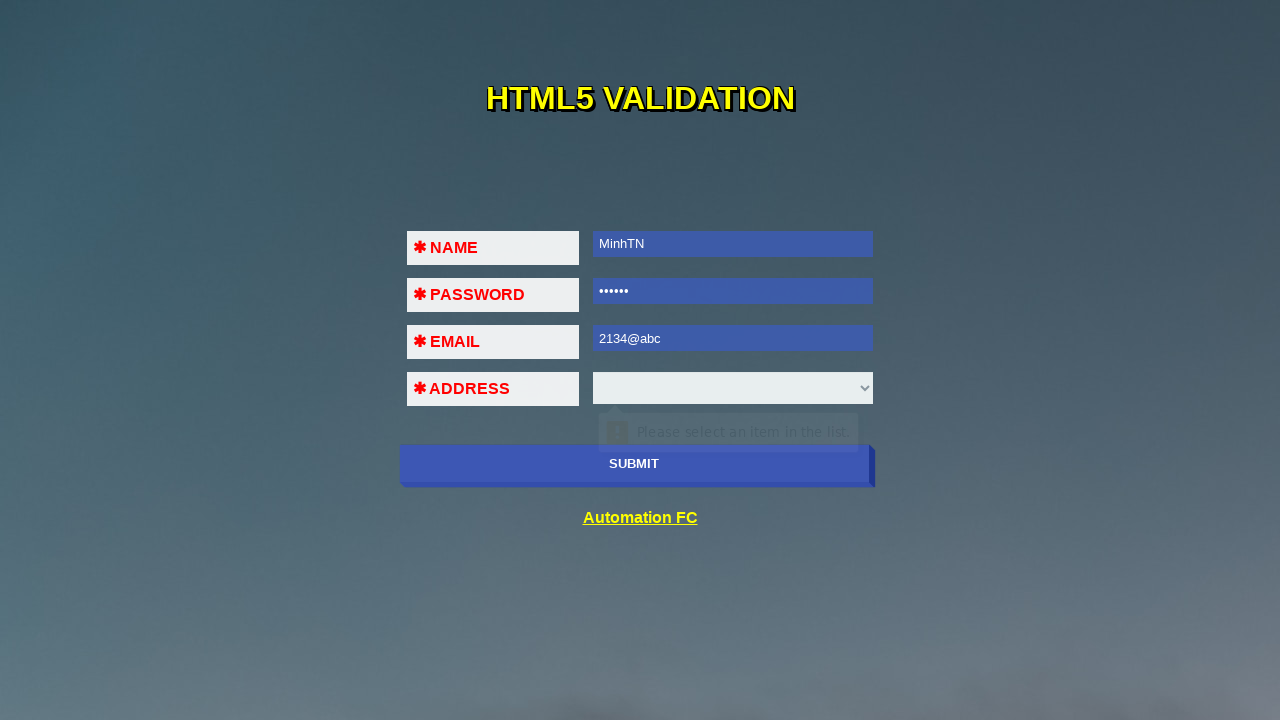

Cleared email field on //input[@type='email']
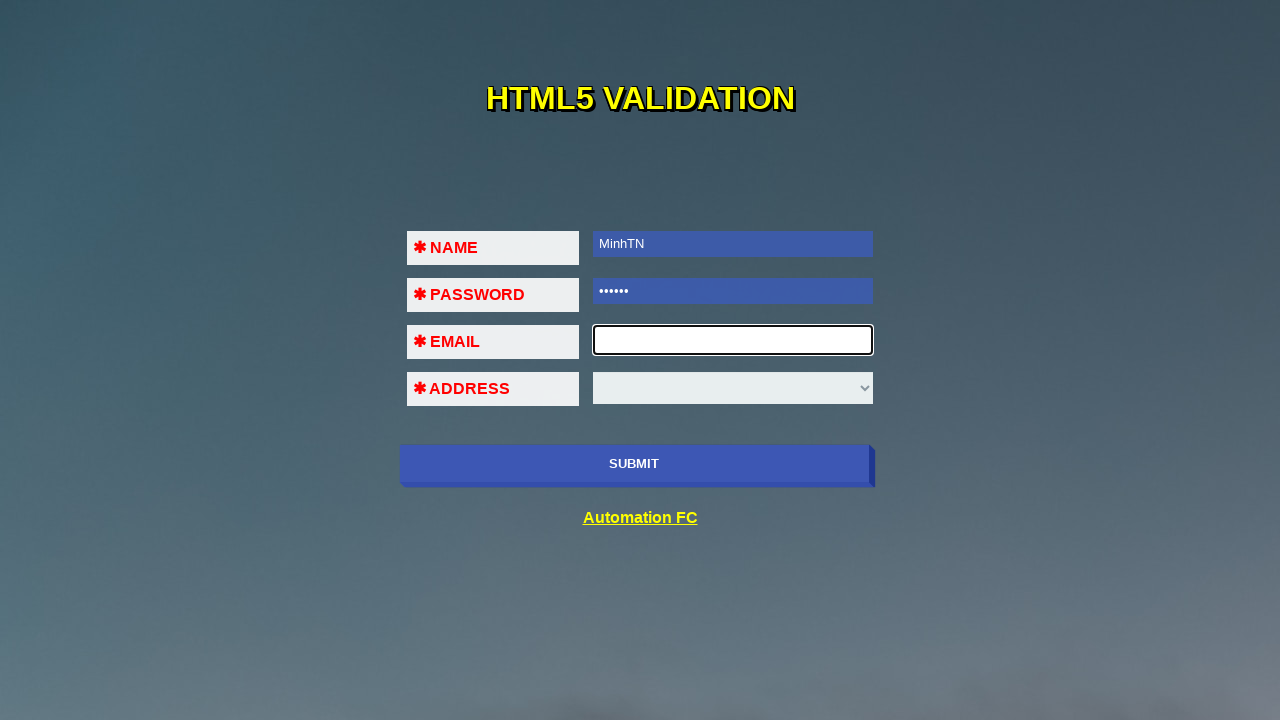

Filled email field with valid format '2134@abc.123' on //input[@type='email']
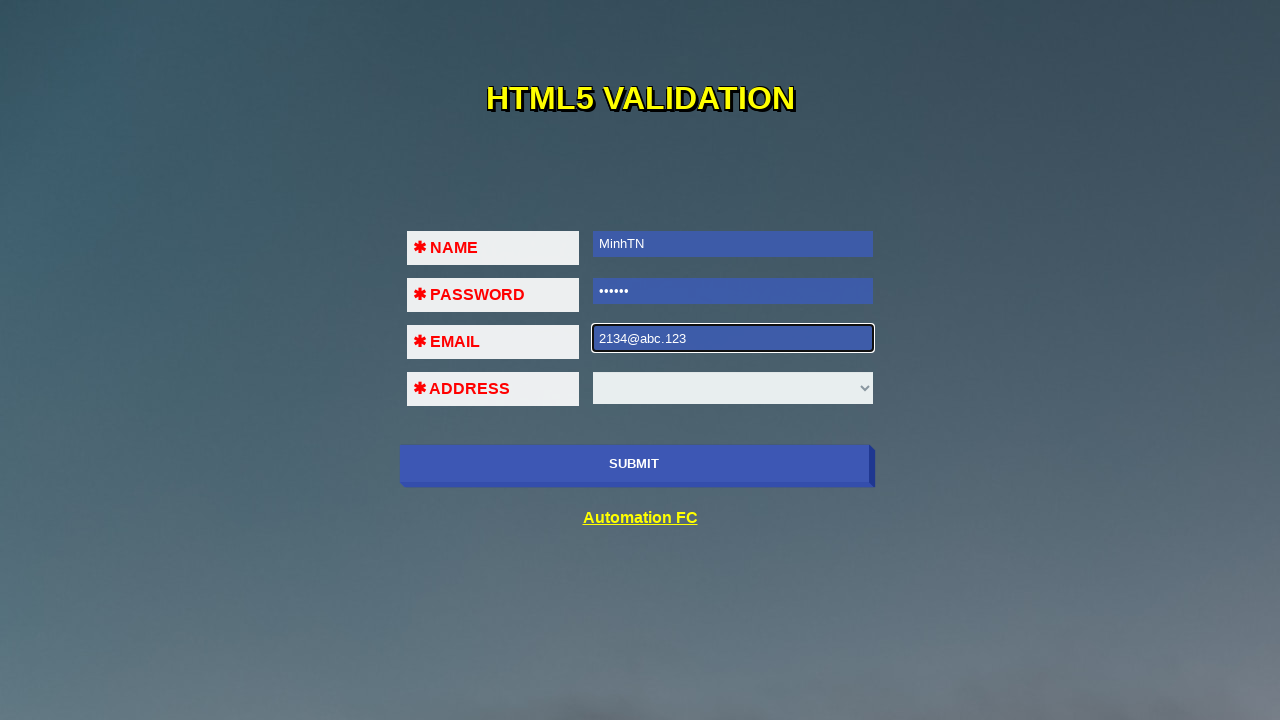

Clicked submit button to check select field validation at (634, 464) on xpath=//input[@name='submit-btn']
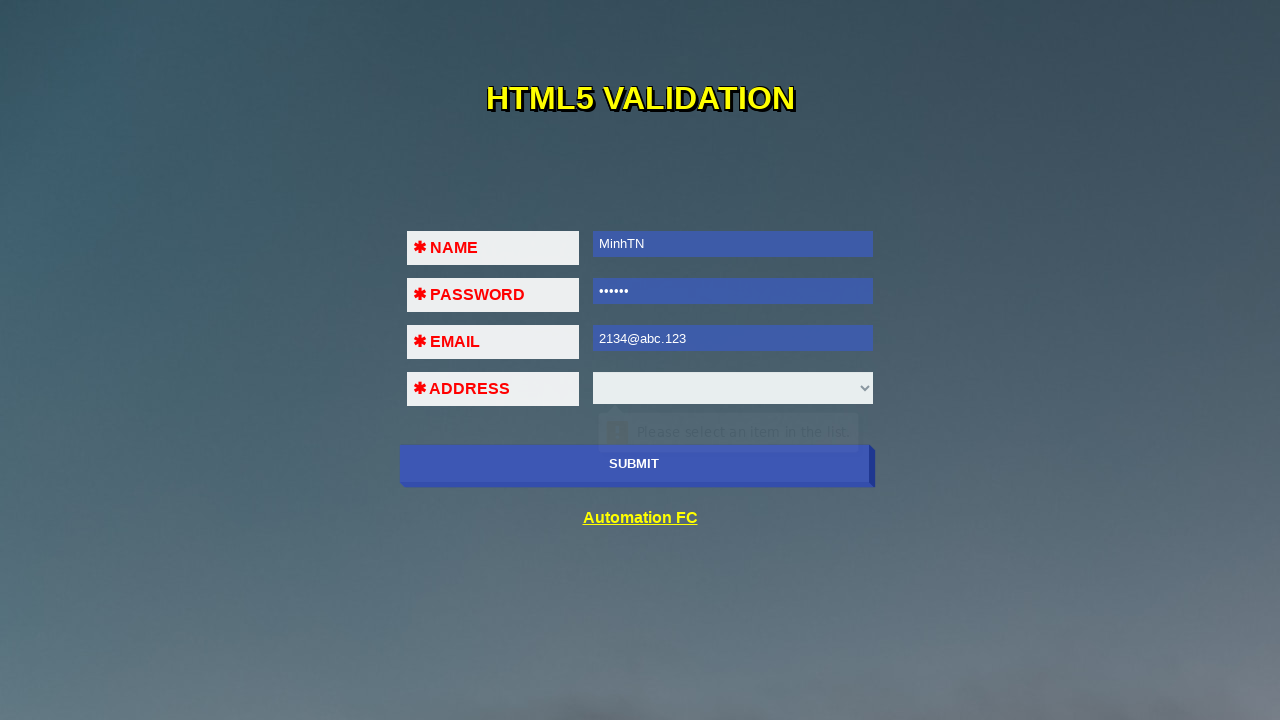

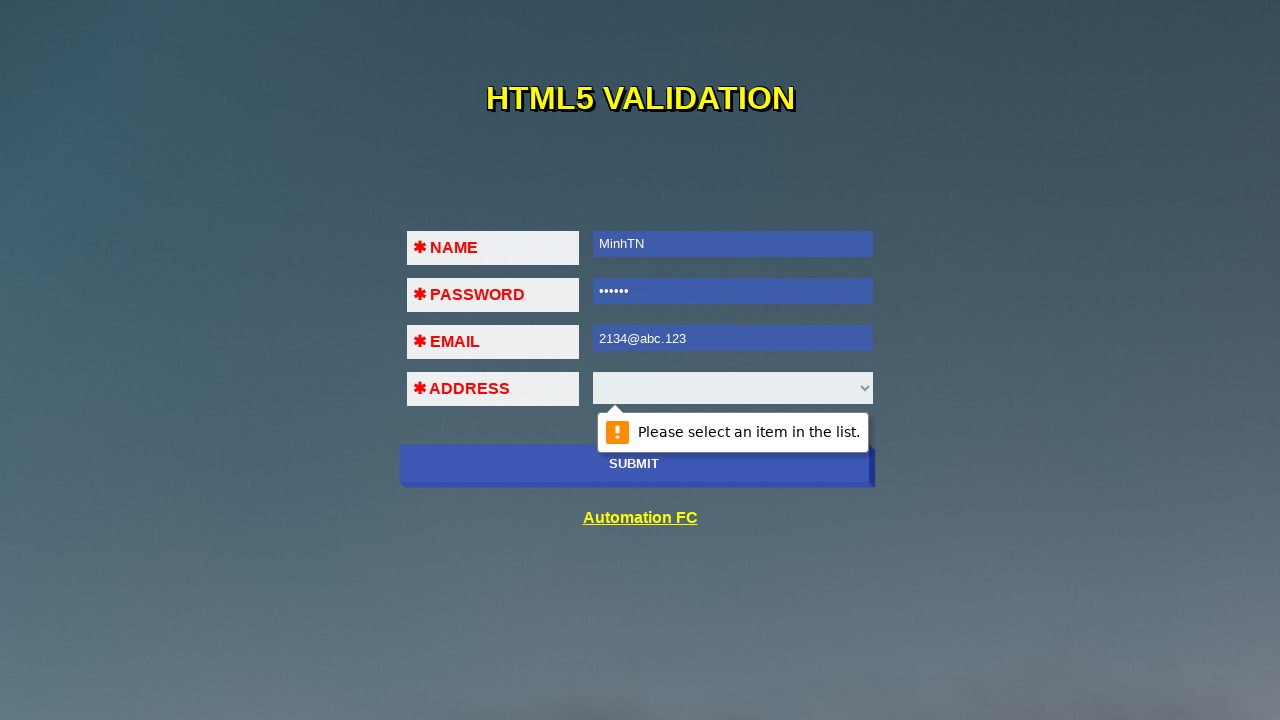